Tests that the "Most Used" tools section is visible on the security tools page and contains at least one tool card.

Starting URL: https://s4e.io/free-security-tools

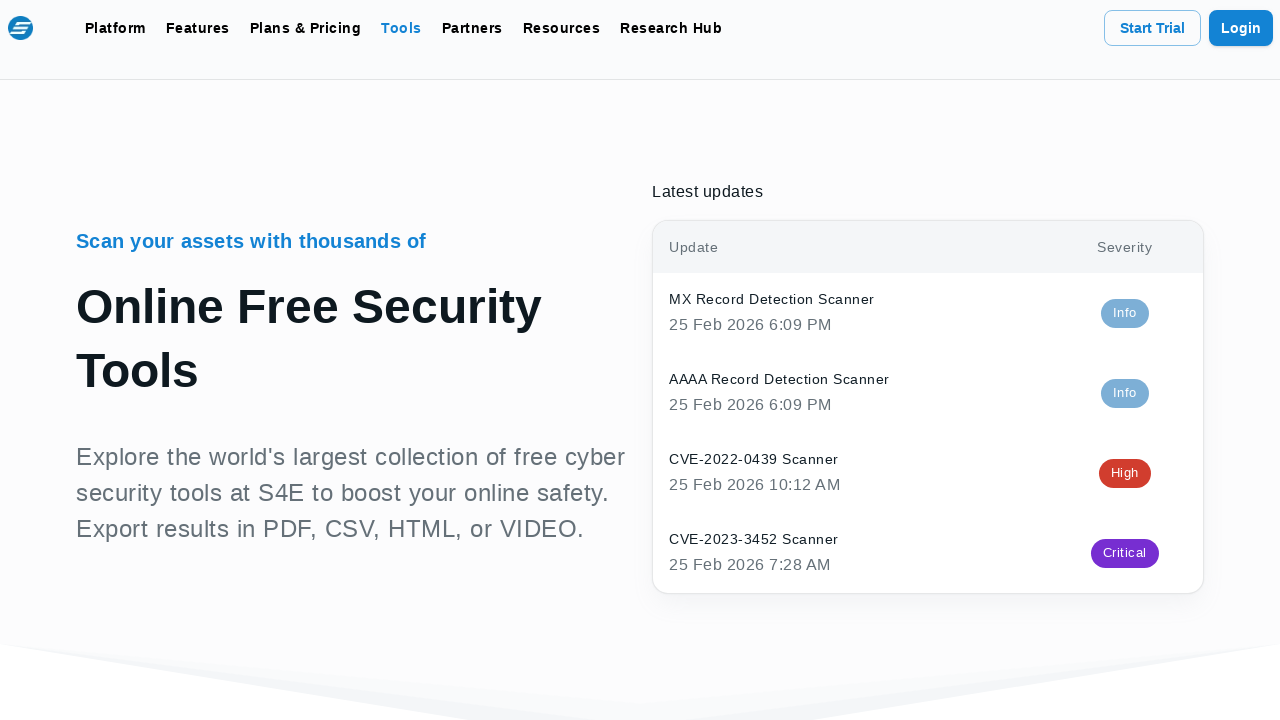

Scrolled 'Most used' section into view
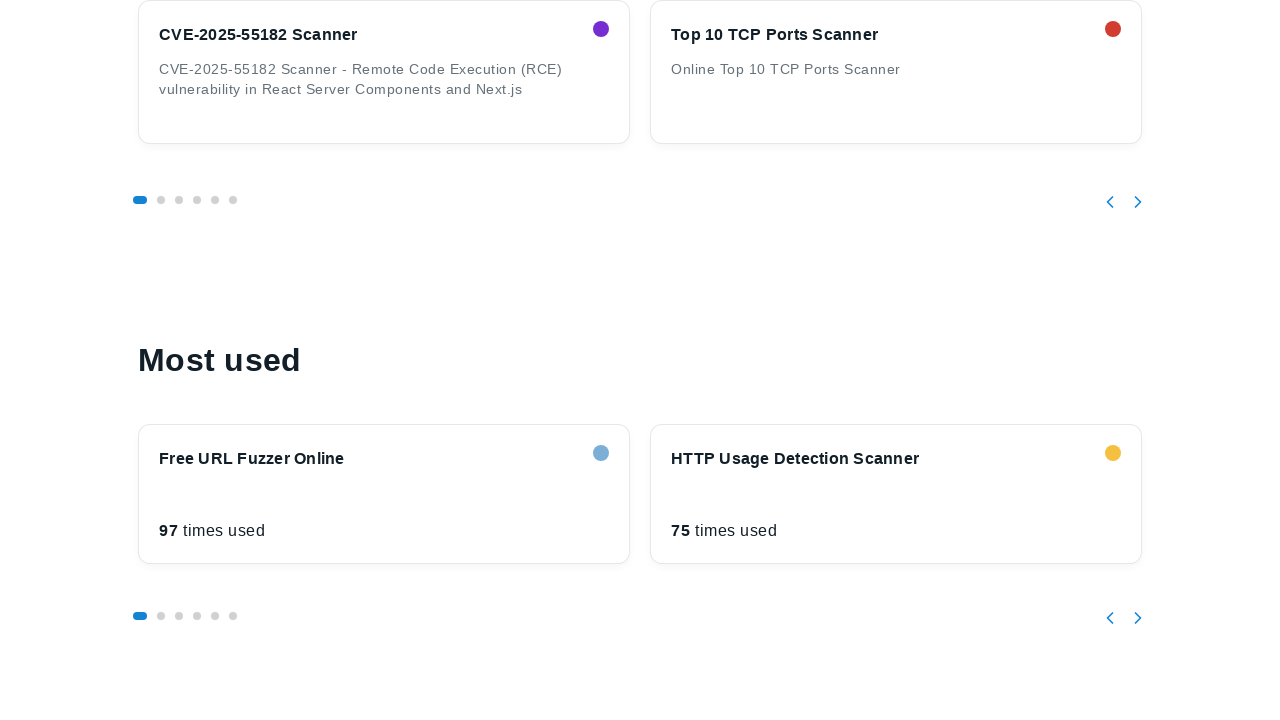

Verified 'Most used' section title is visible
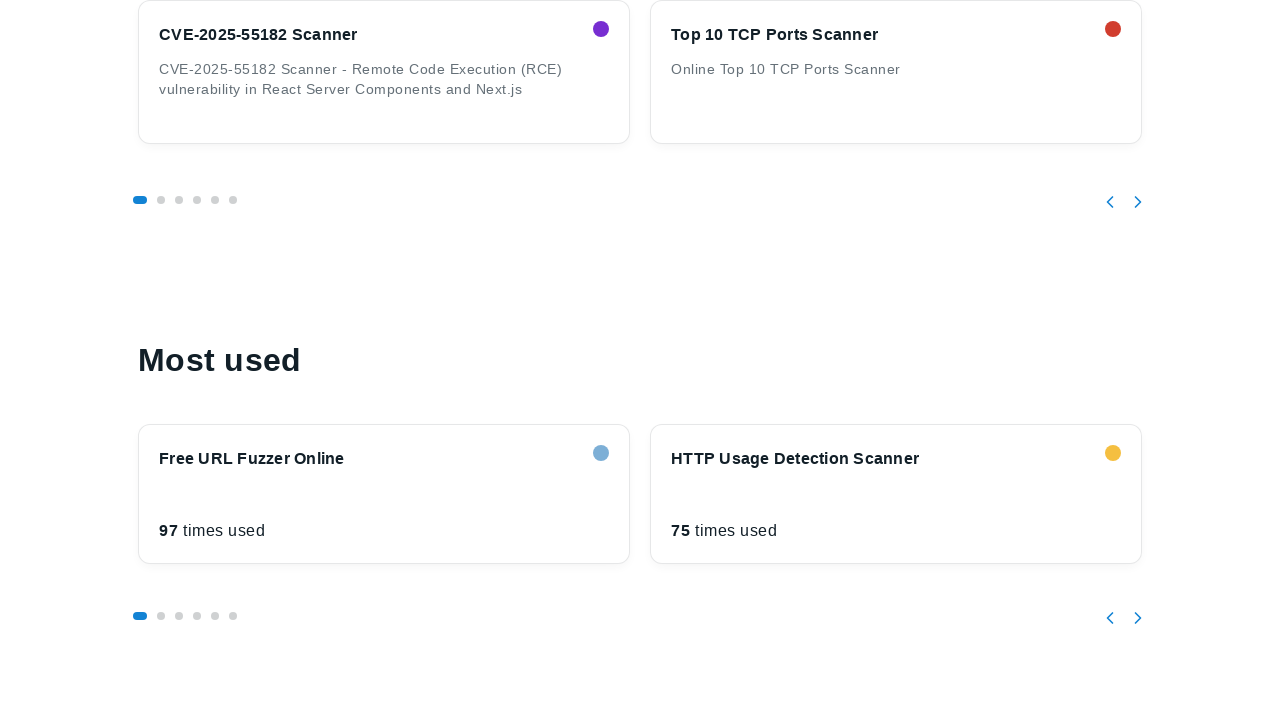

Verified at least one tool card exists under 'Most used' section
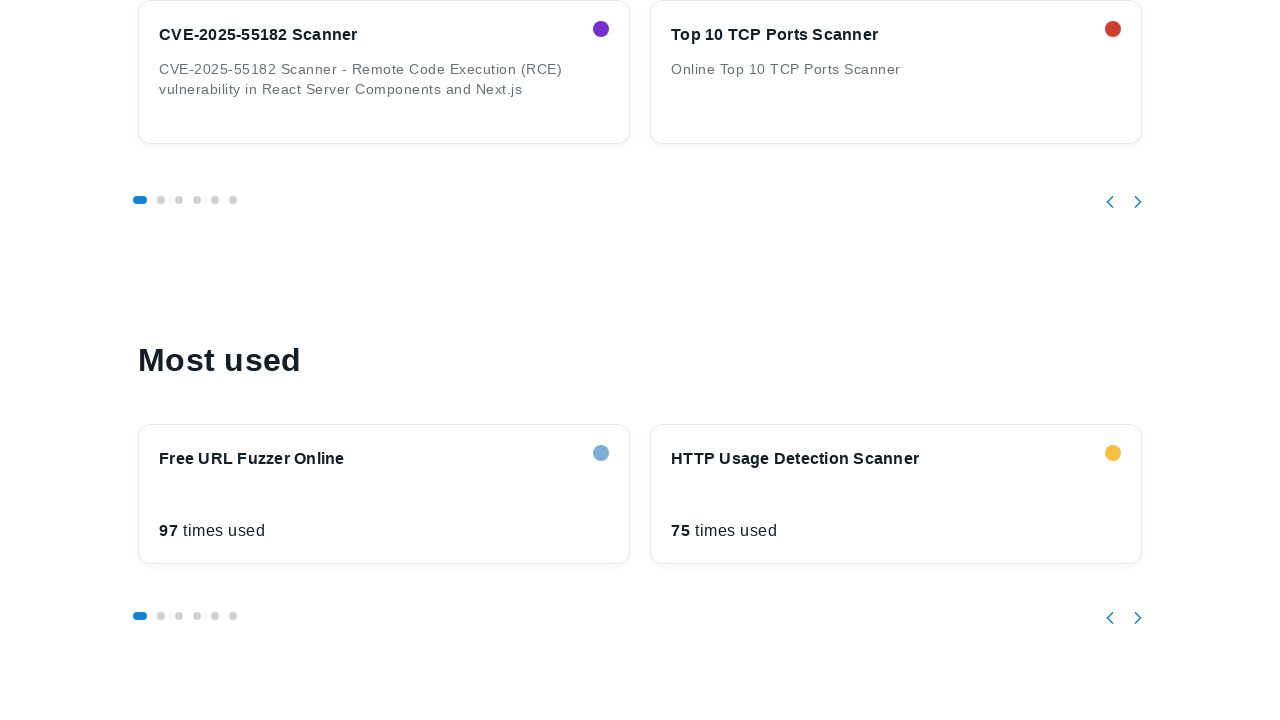

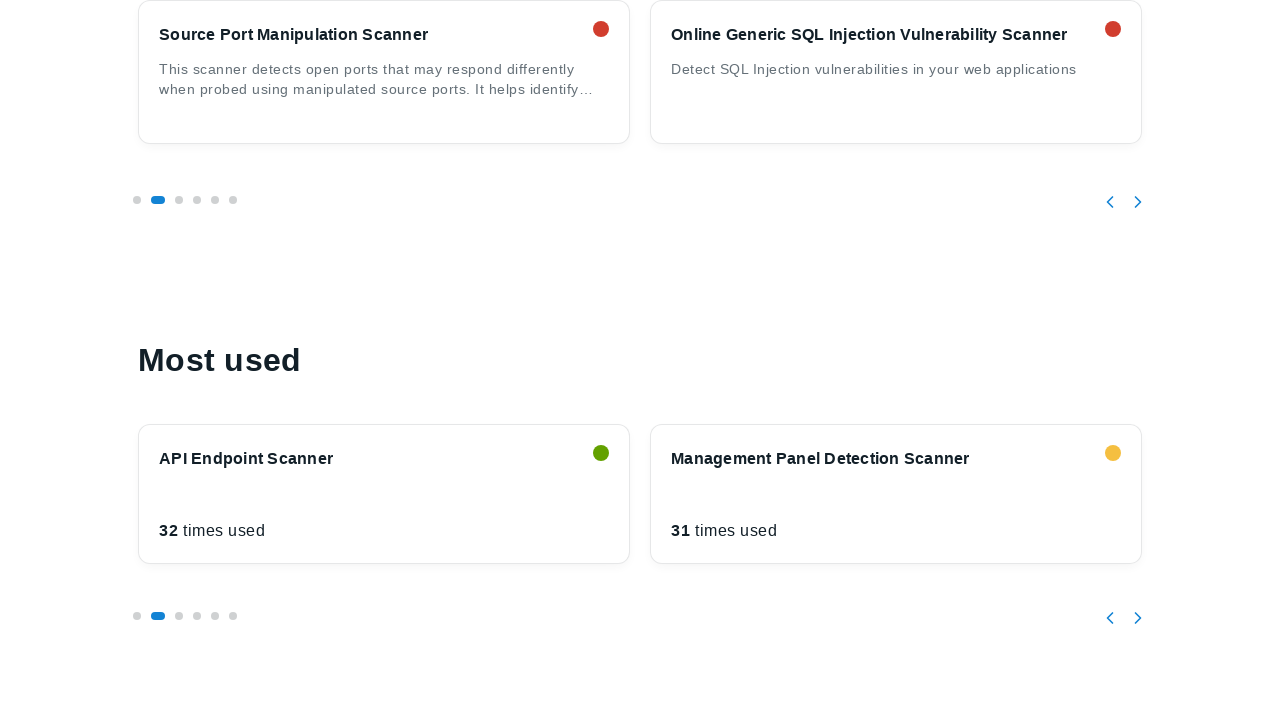